Tests drag and drop functionality on jQuery UI demo page by dragging an element into a droppable area within an iframe

Starting URL: https://jqueryui.com/droppable/

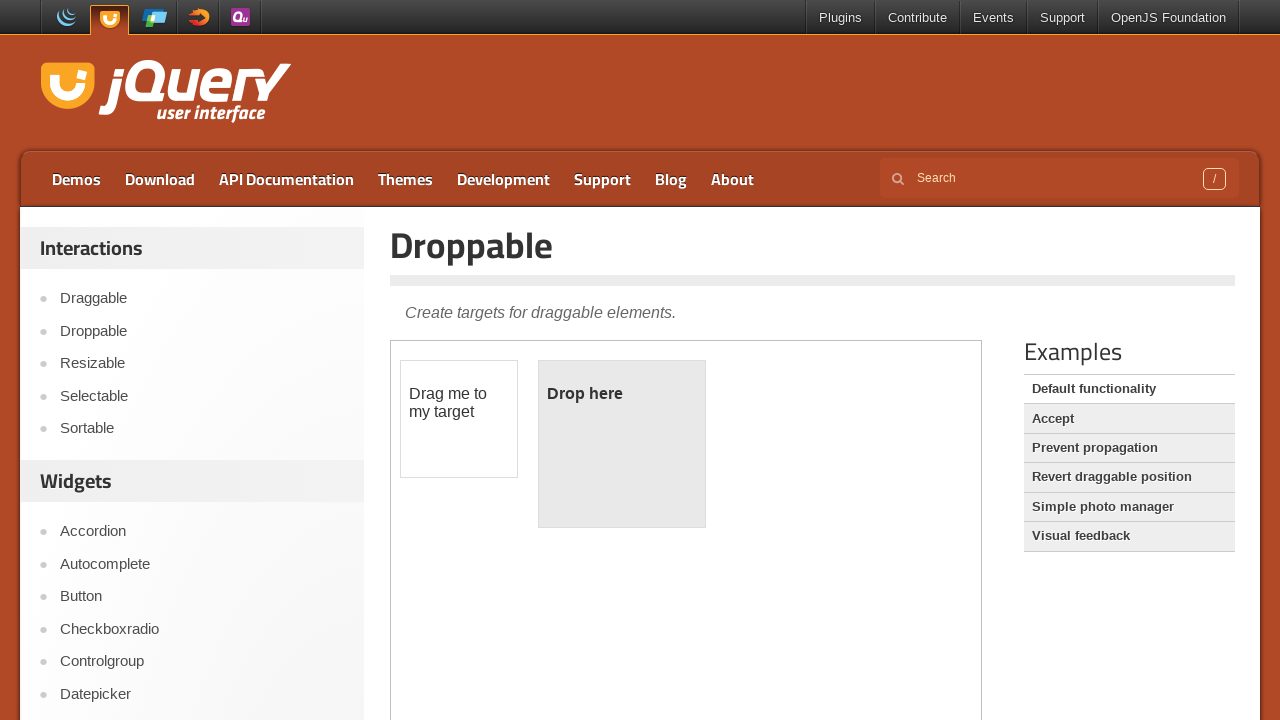

Navigated to jQuery UI droppable demo page
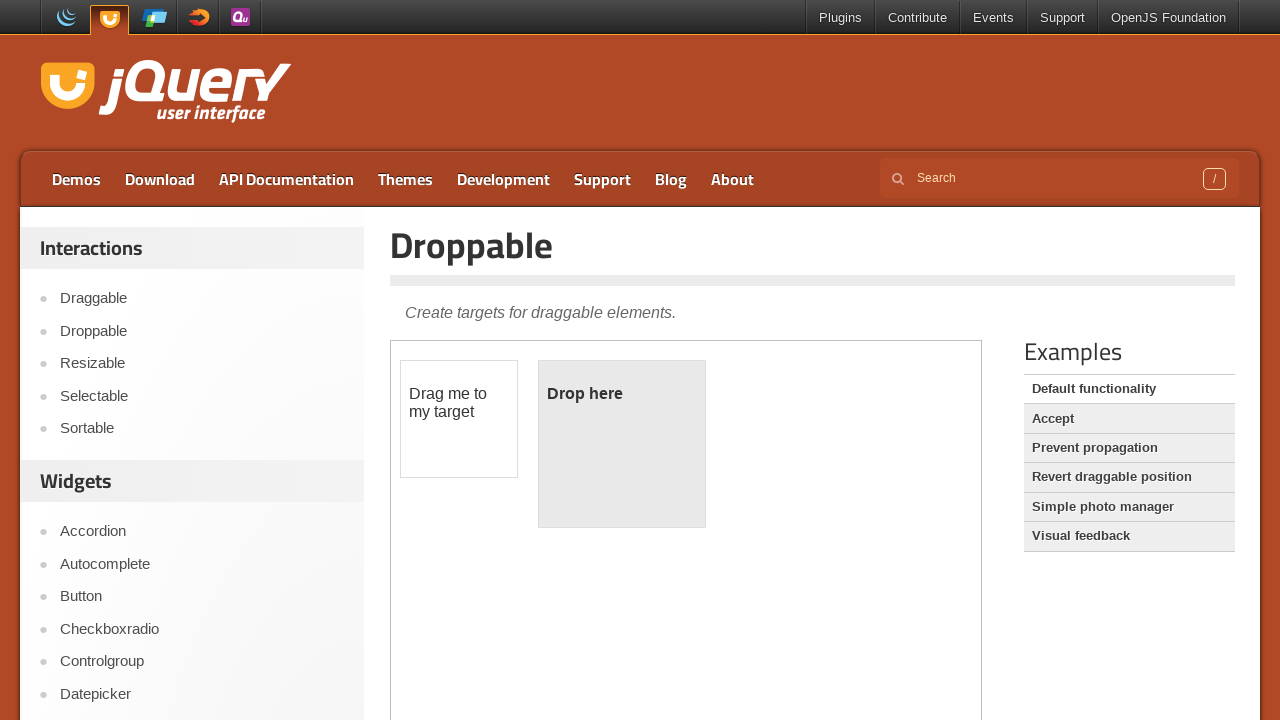

Located iframe containing drag and drop demo
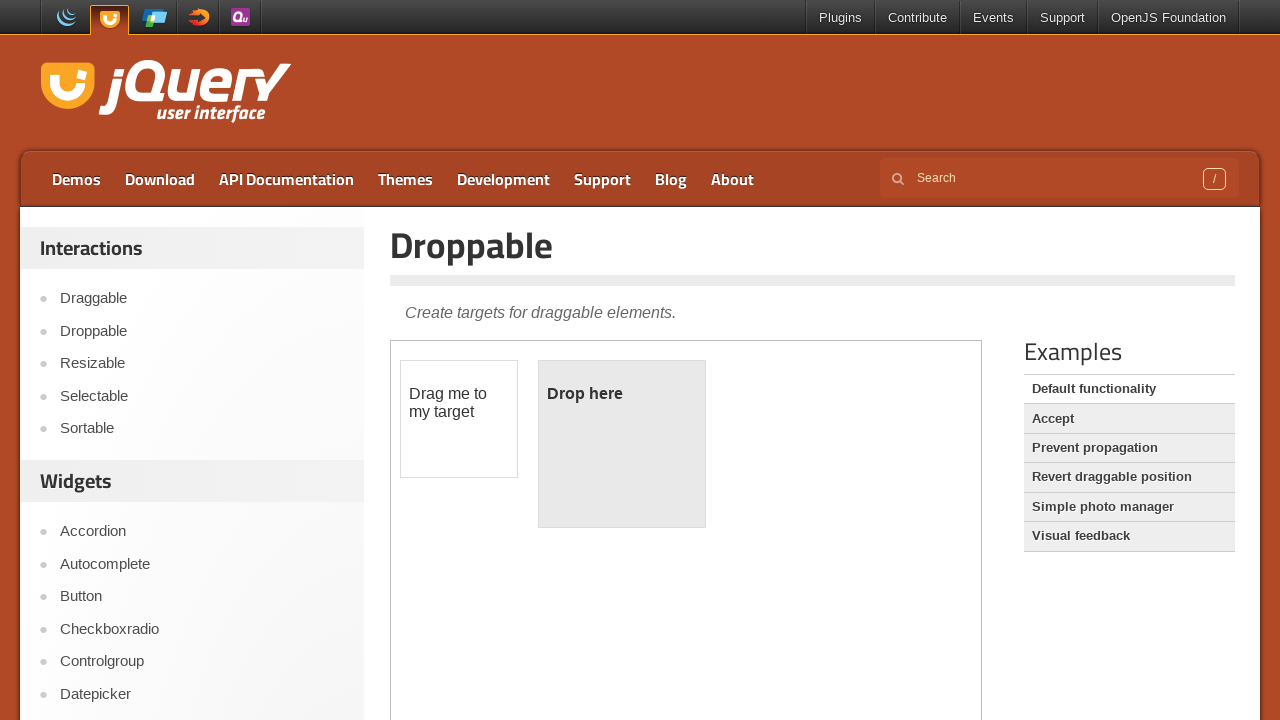

Located draggable element within iframe
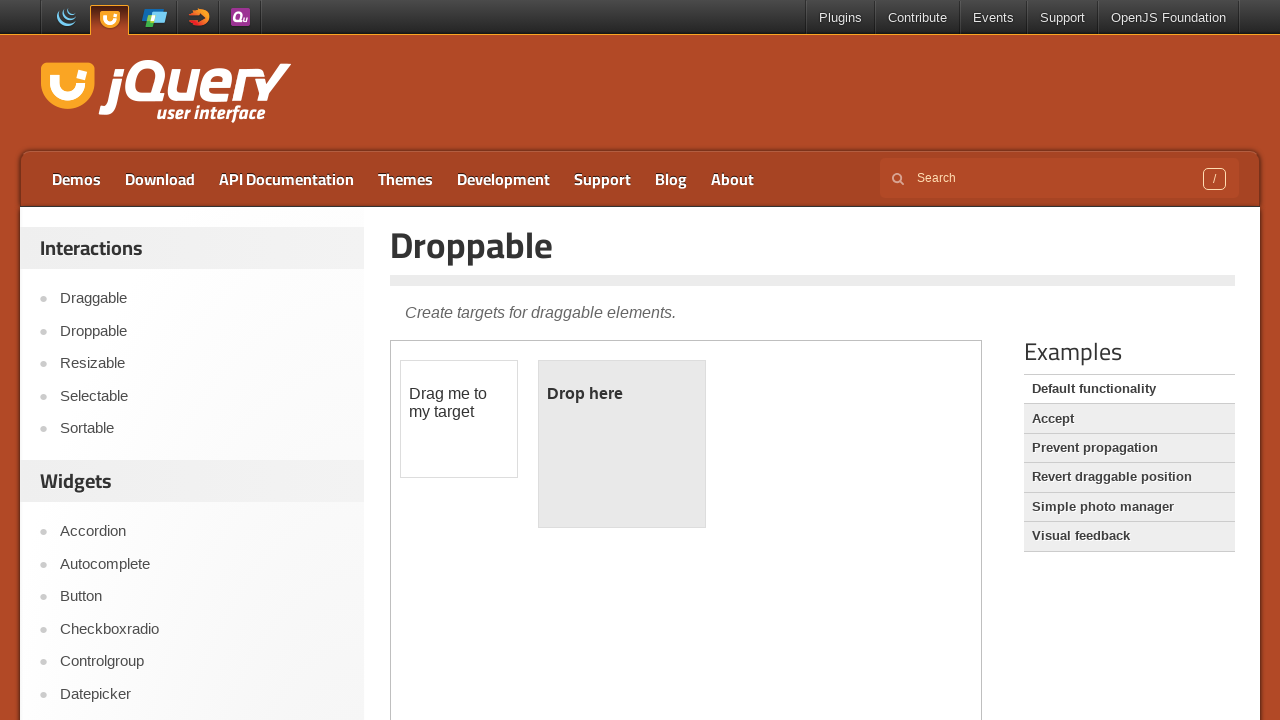

Located droppable element within iframe
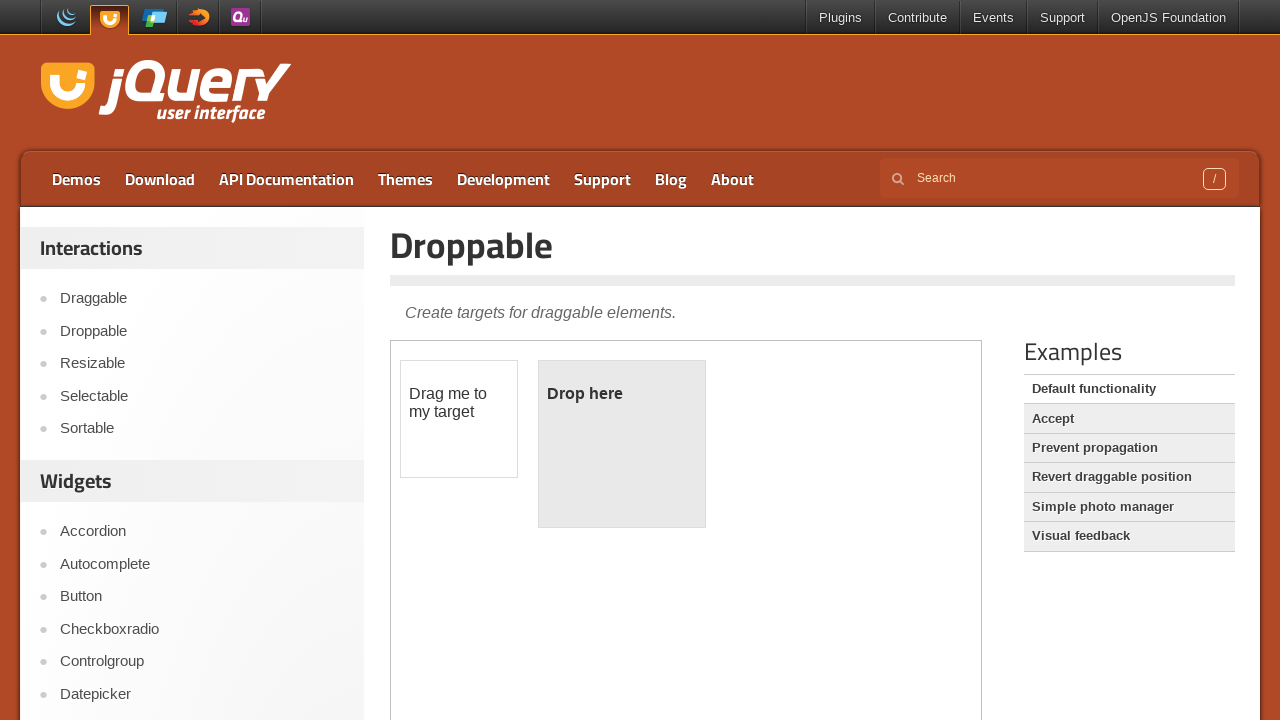

Dragged element into droppable area at (622, 444)
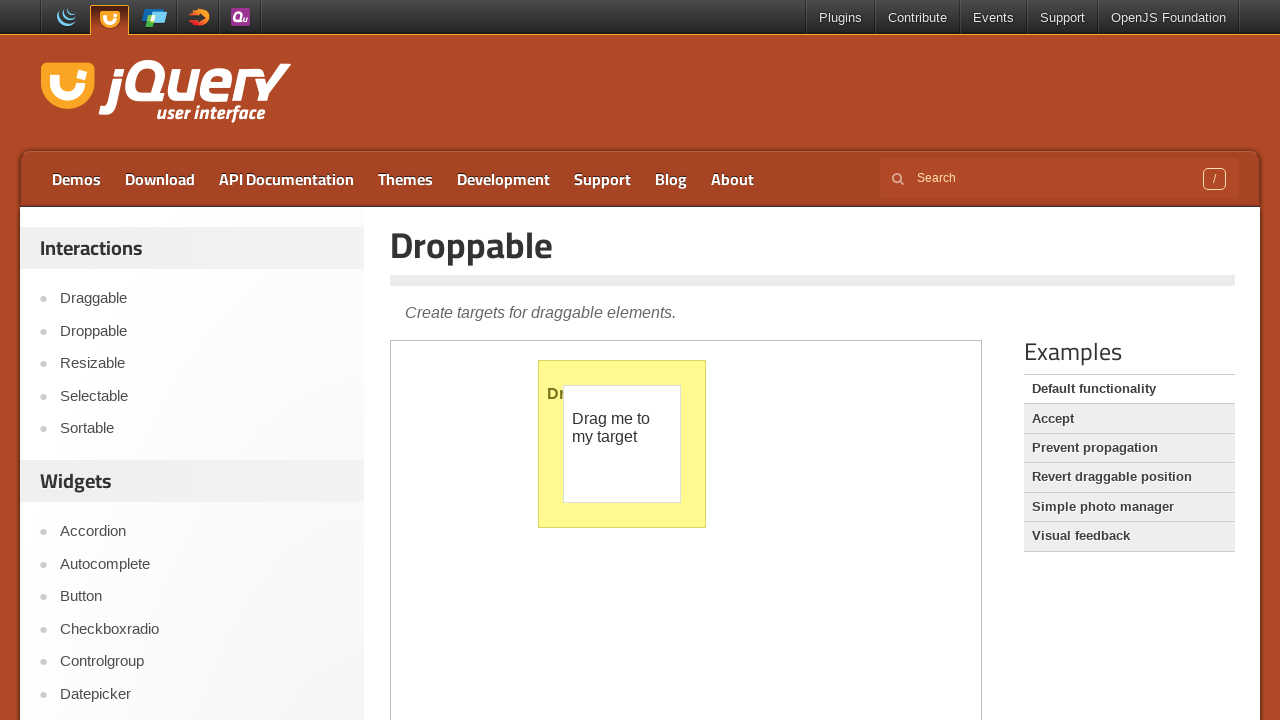

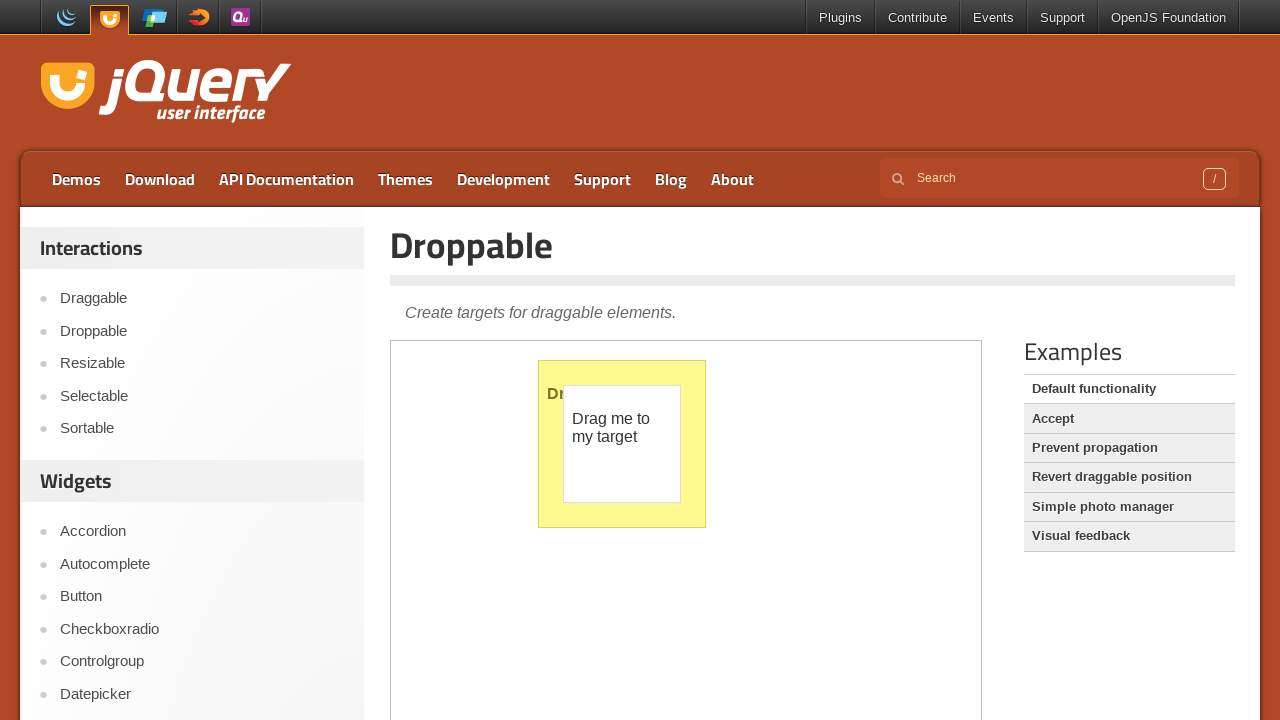